Tests selecting an option from a dropdown menu on a practice web table page by selecting the value "20" from the page-menu dropdown to change the number of displayed items.

Starting URL: https://rahulshettyacademy.com/seleniumPractise/#/offers

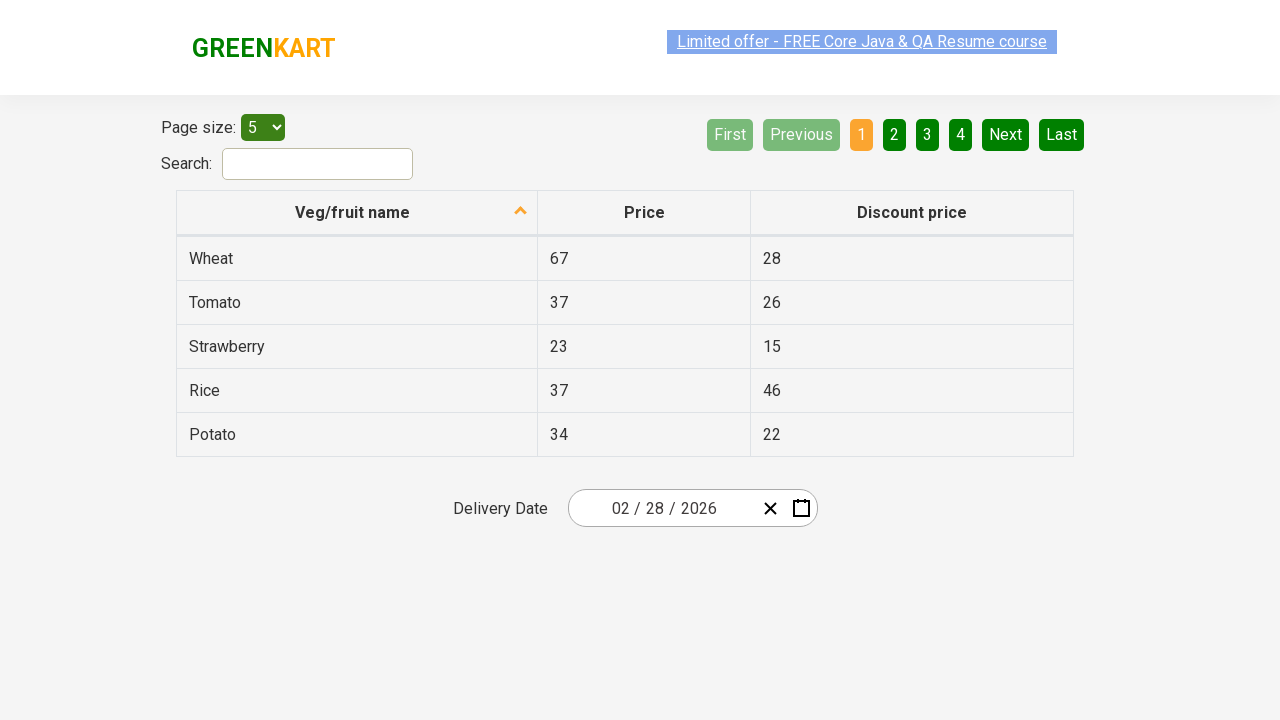

Waited for page-menu dropdown to be available
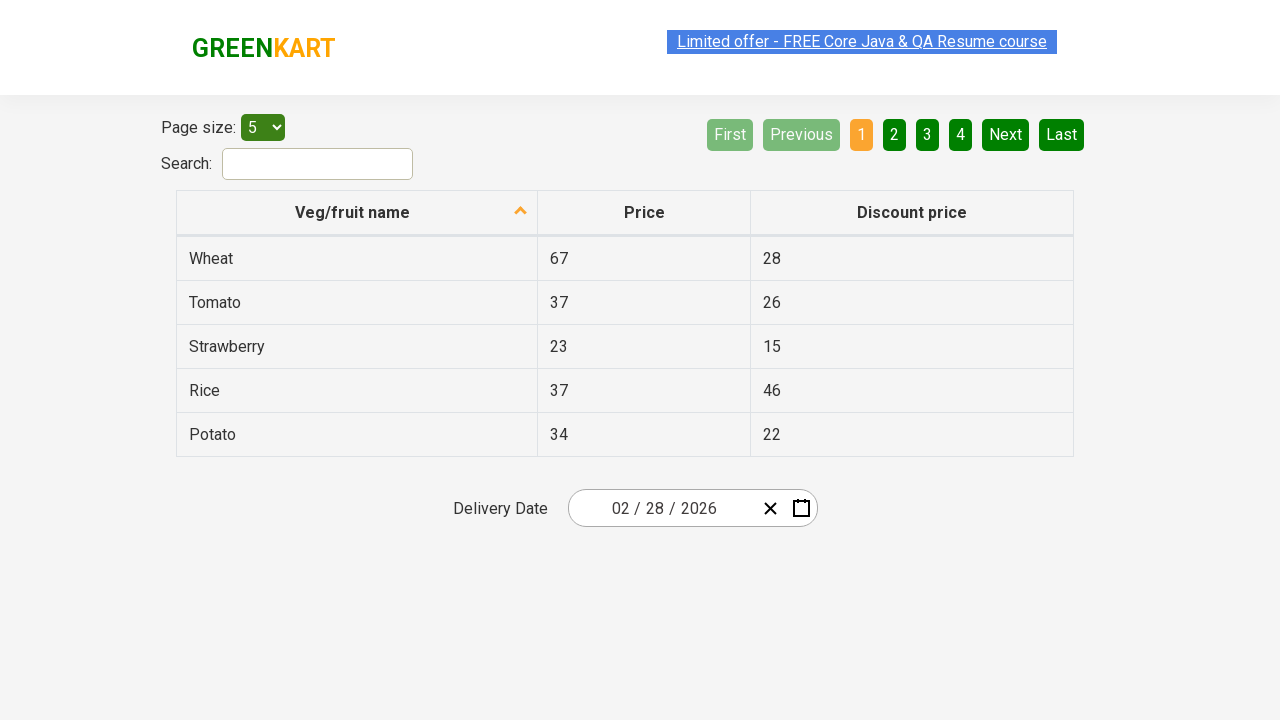

Selected value '20' from page-menu dropdown to display 20 items per page on #page-menu
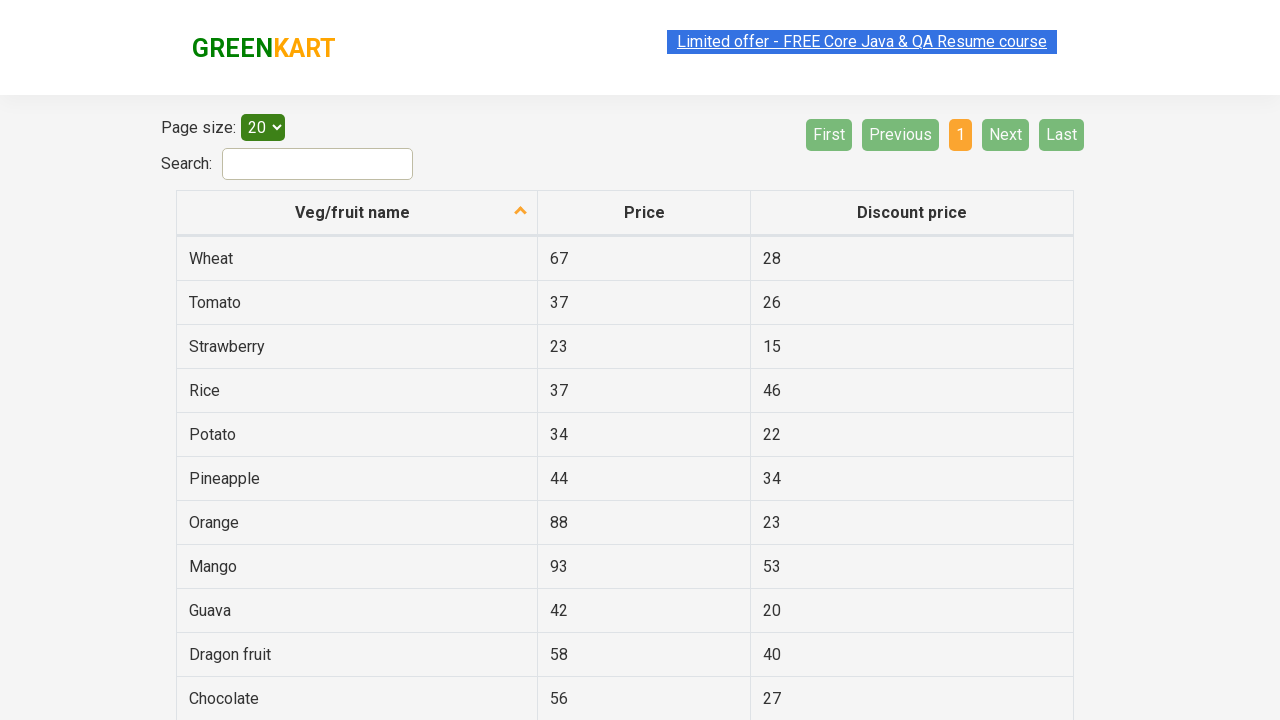

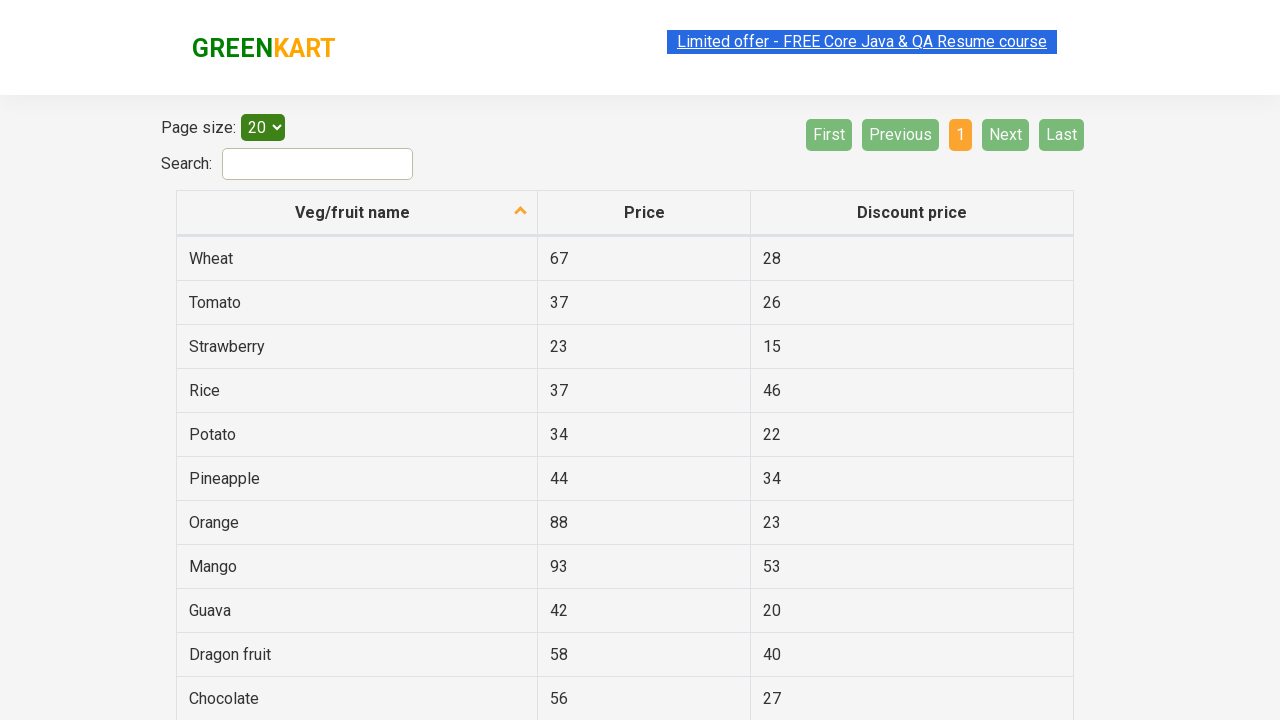